Navigates to Myntra e-commerce website homepage and verifies the page loads successfully by maximizing the browser window.

Starting URL: https://www.myntra.com

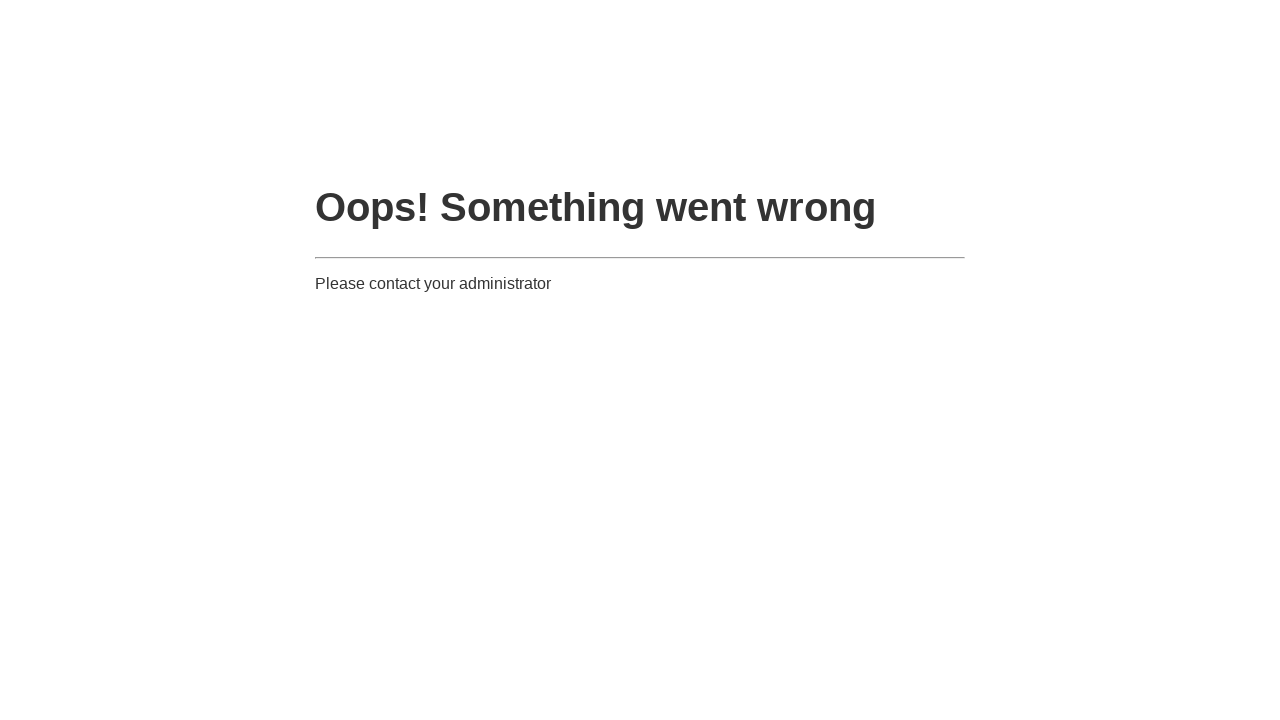

Set viewport size to 1920x1080 to maximize browser window
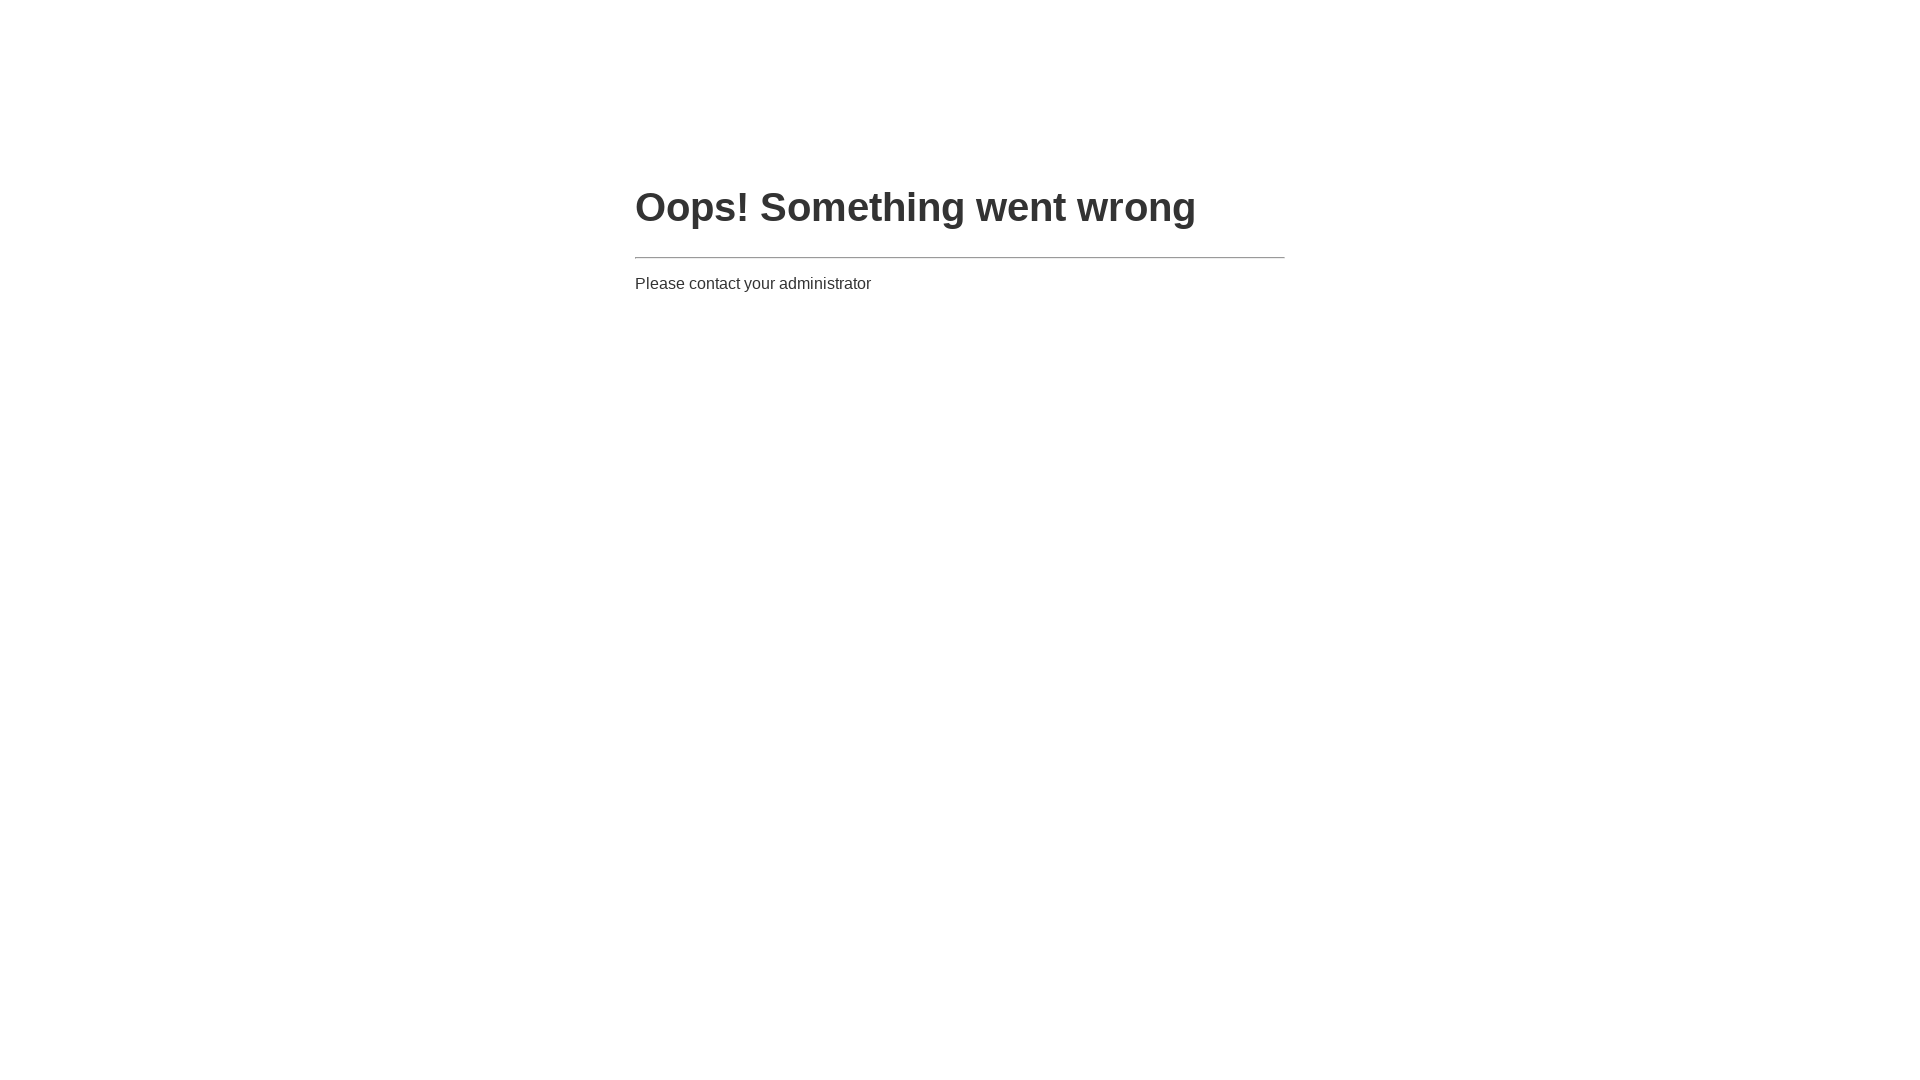

Myntra homepage loaded successfully - DOM content fully rendered
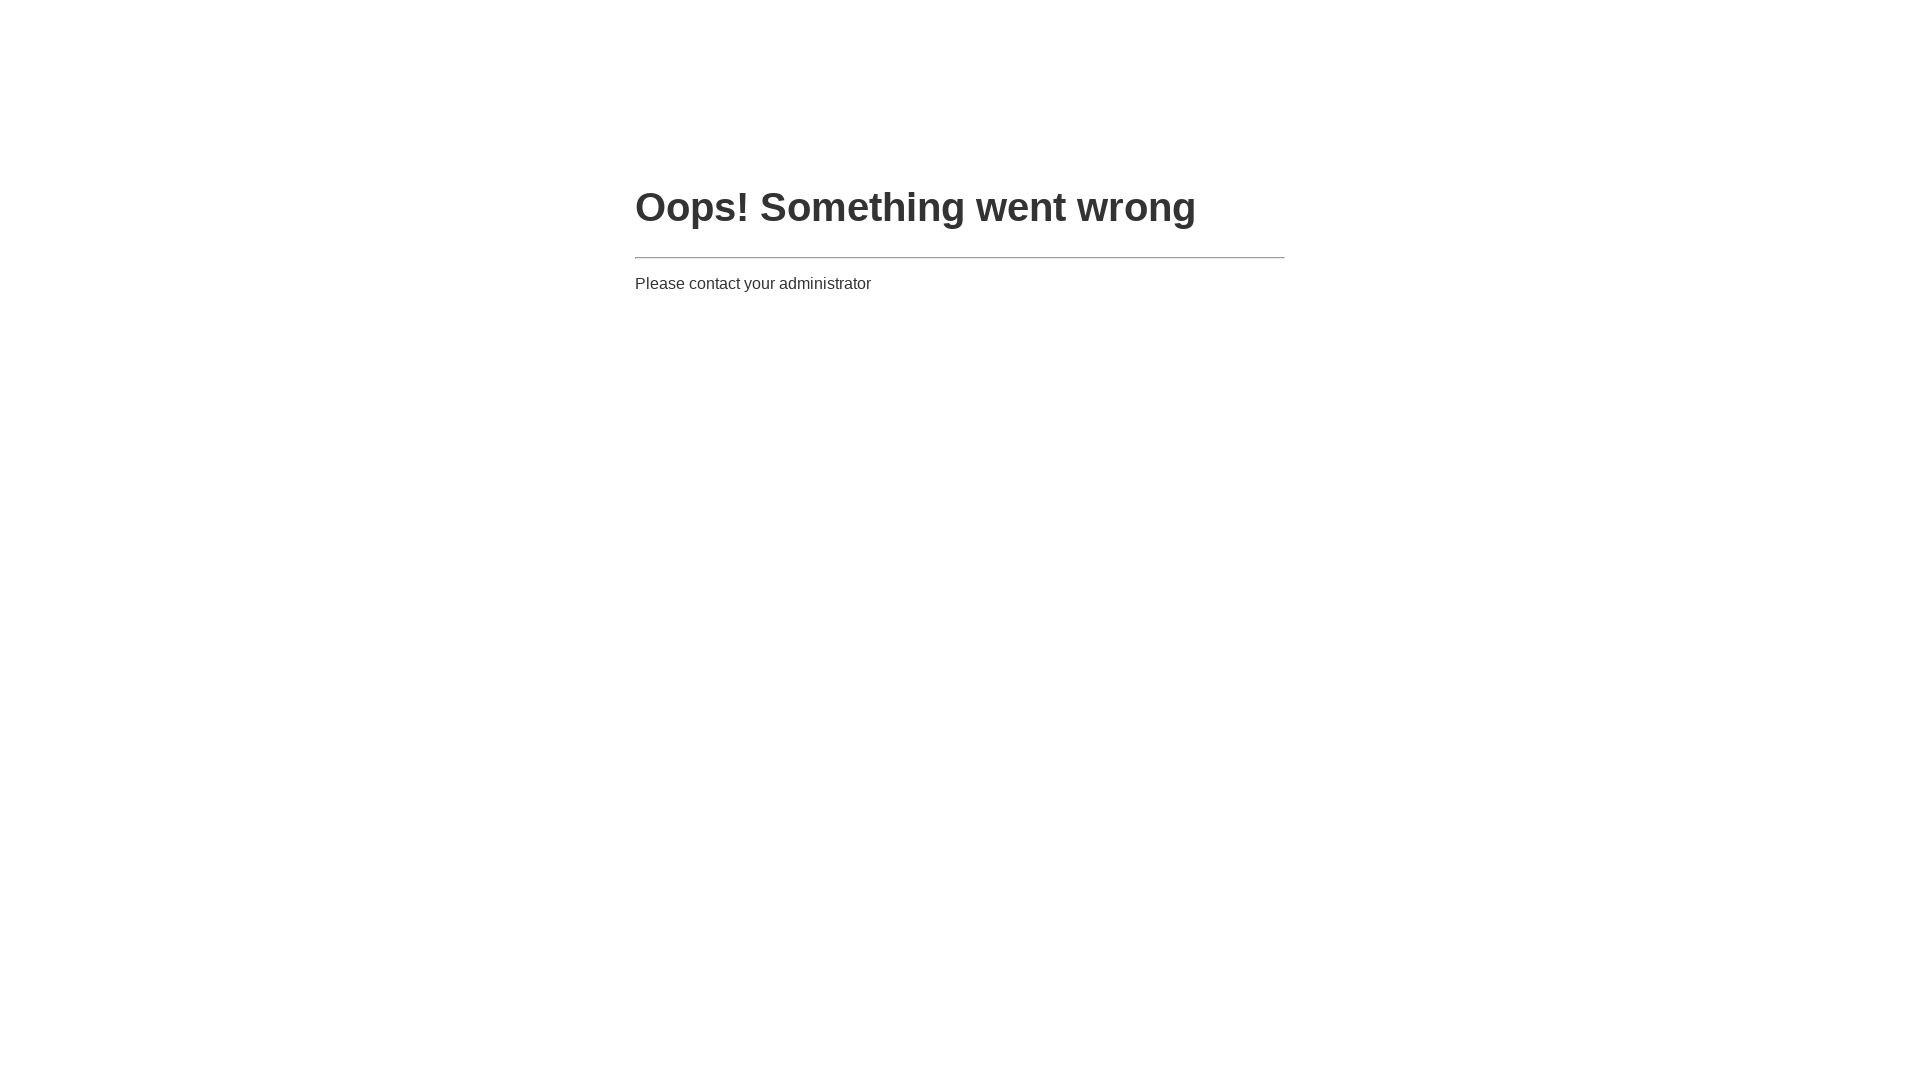

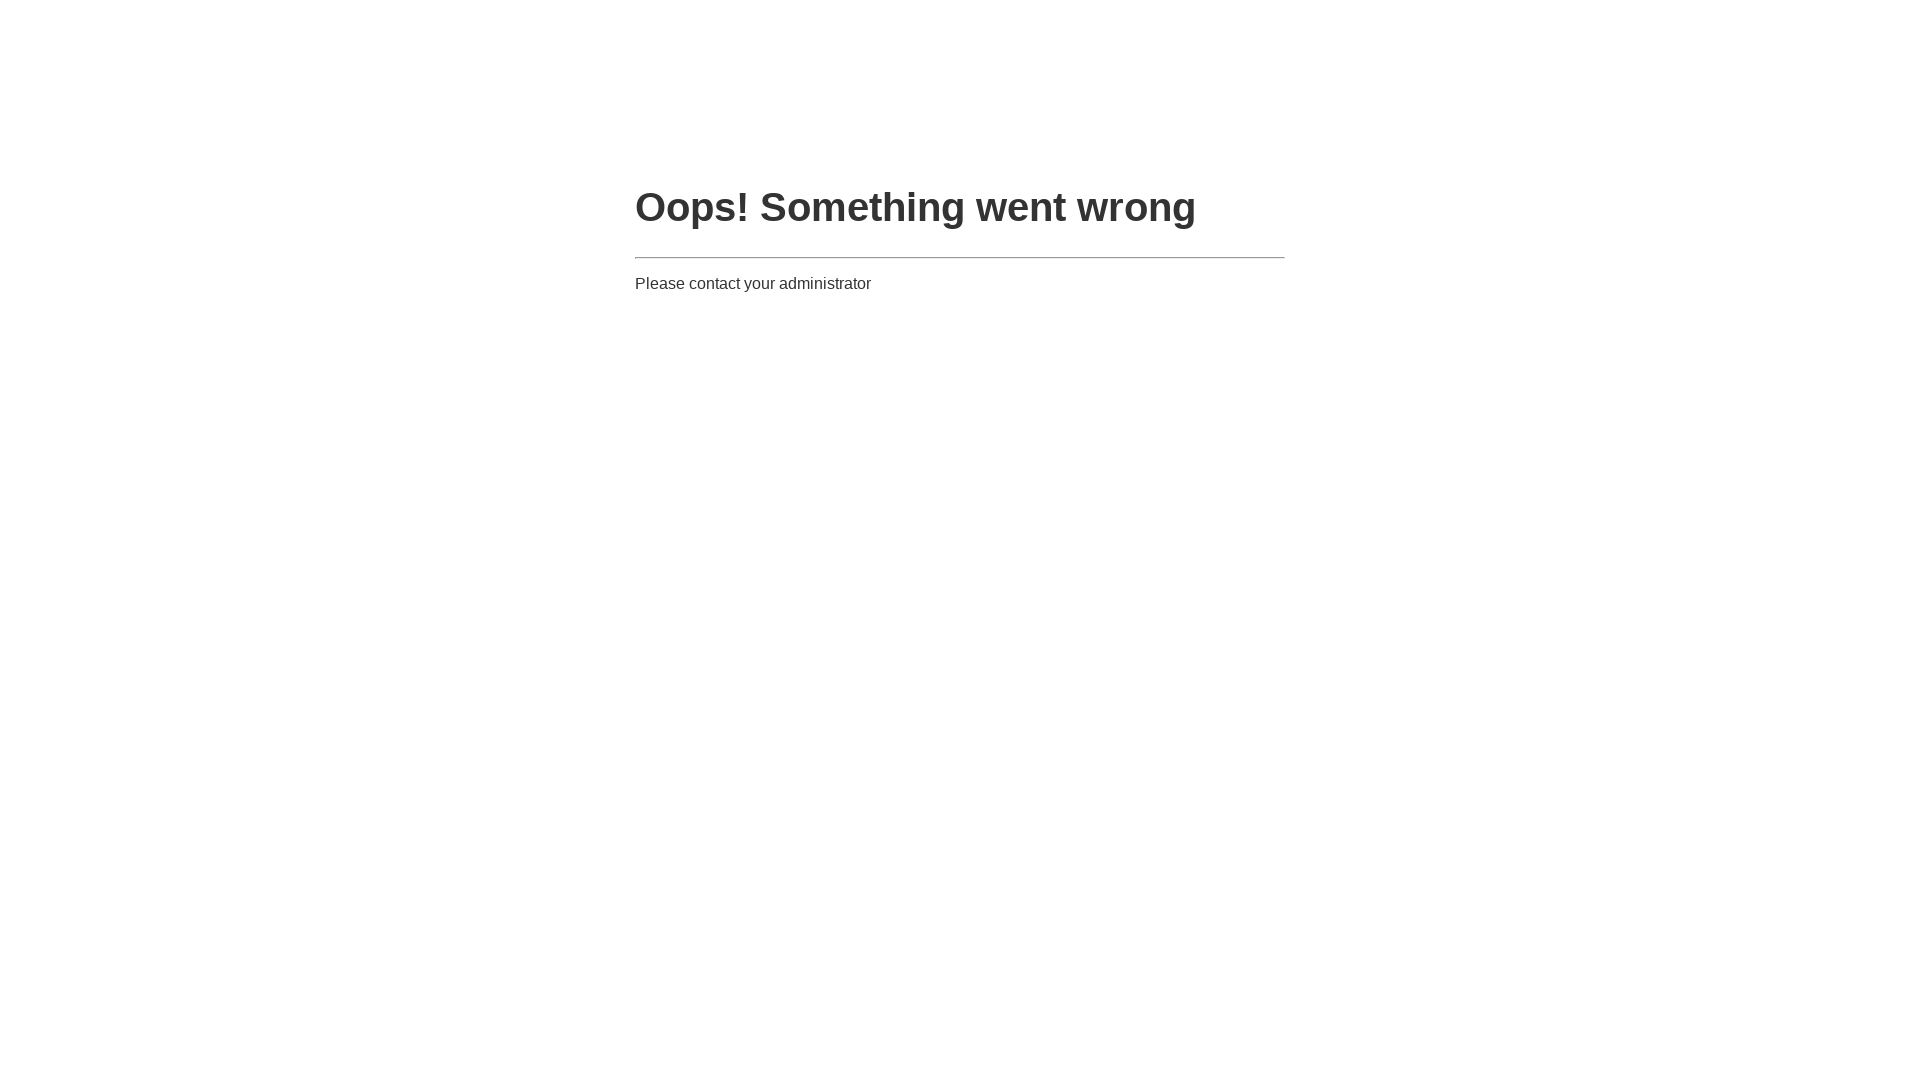